Navigates to a JPL Space image gallery page and clicks the button to view the full featured image

Starting URL: https://data-class-jpl-space.s3.amazonaws.com/JPL_Space/index.html

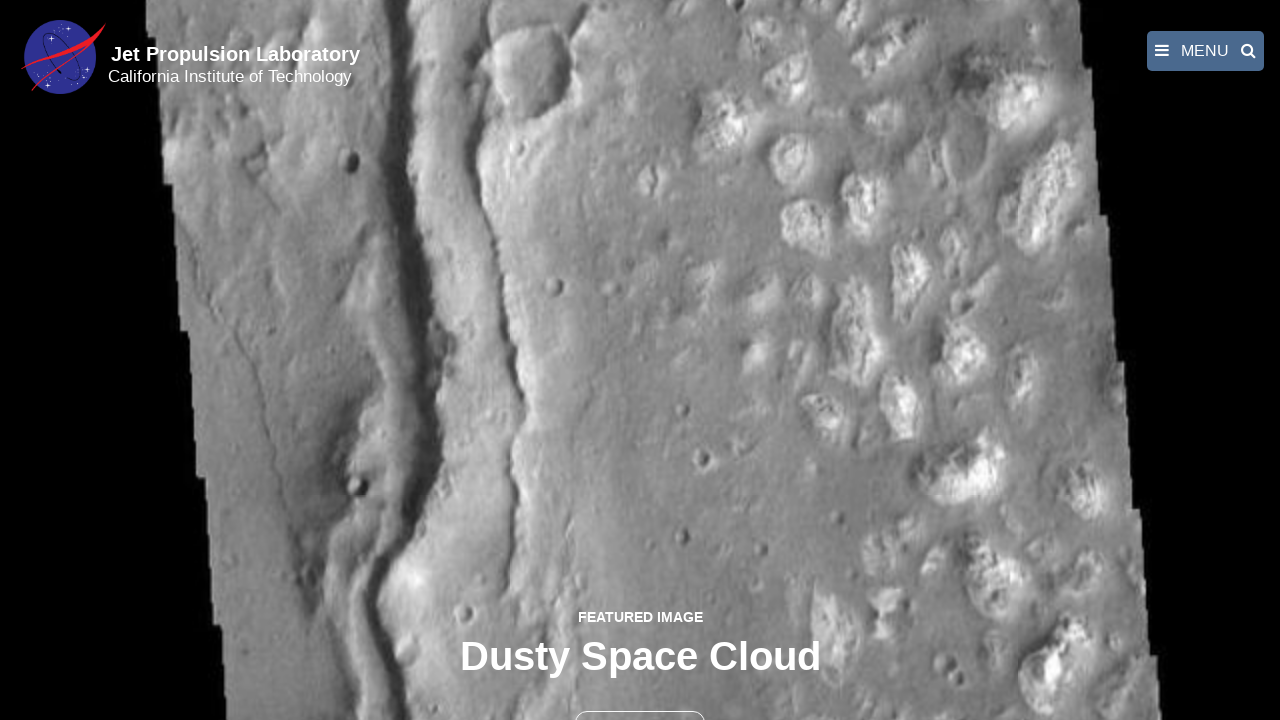

Navigated to JPL Space image gallery page
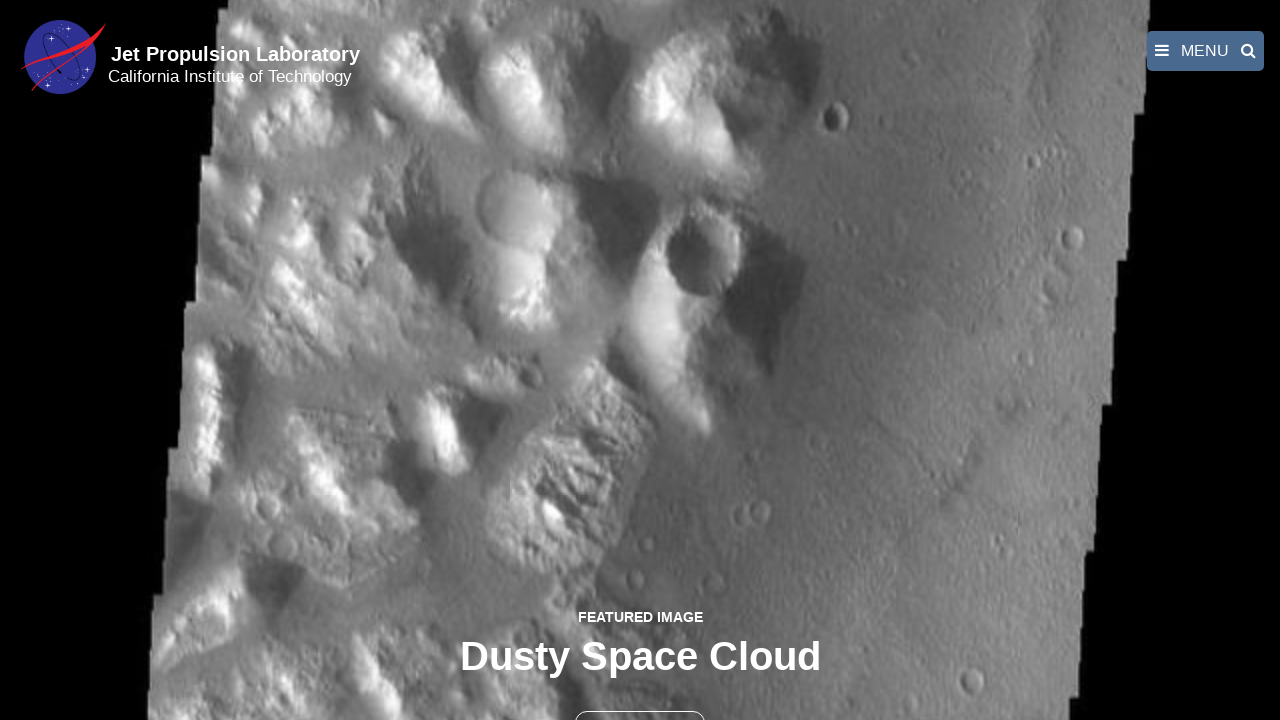

Clicked the button to view full featured image at (640, 699) on button >> nth=1
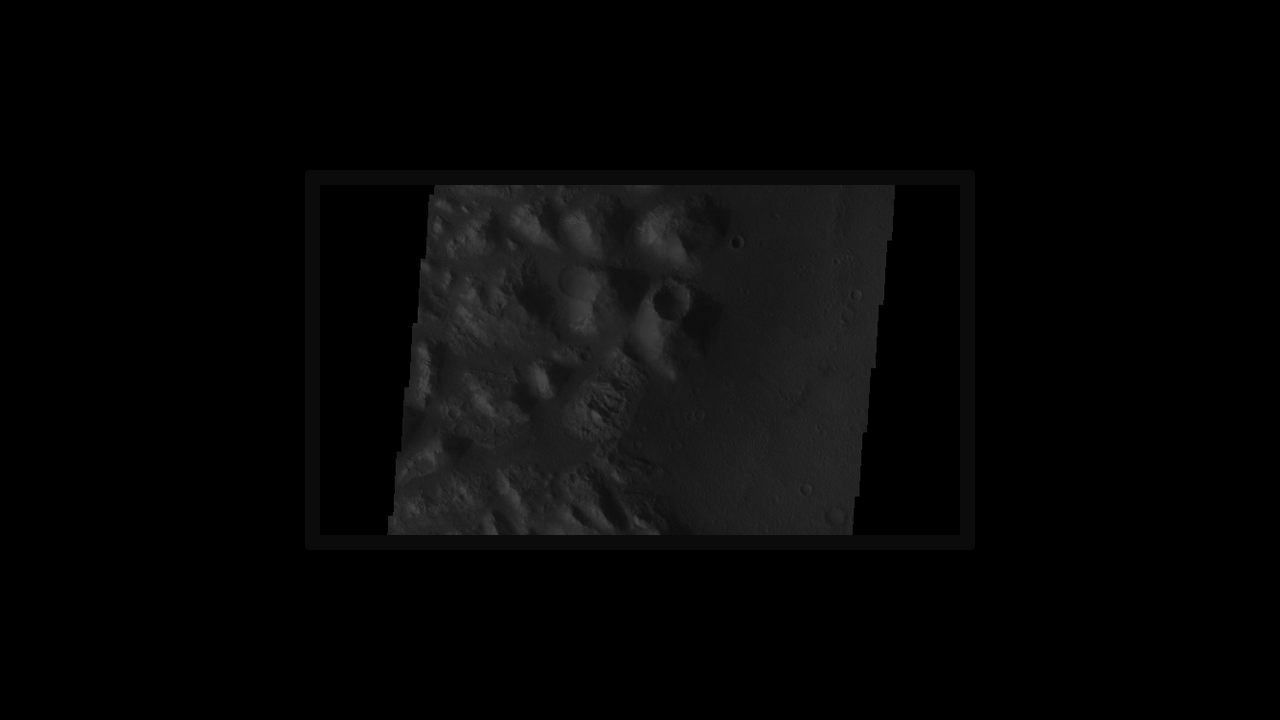

Full featured image loaded and displayed
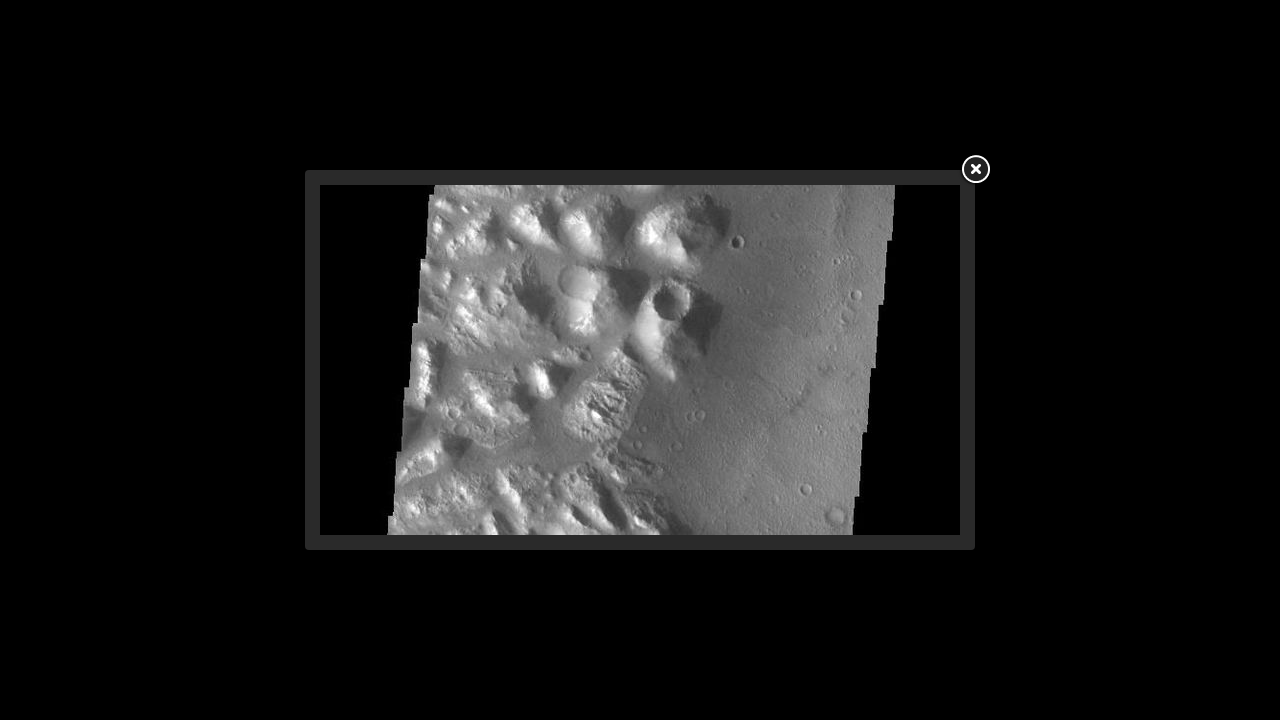

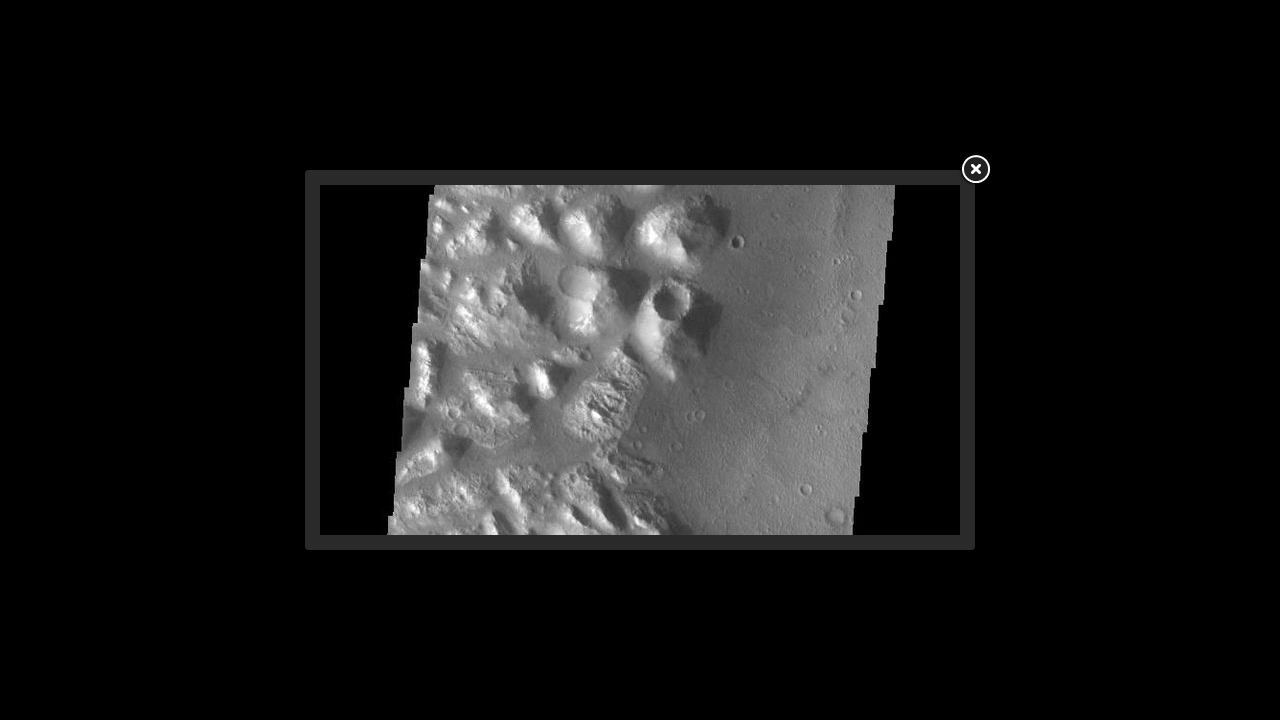